Tests responsive design on Samsung Galaxy S21 viewport by verifying content visibility and checking there is no horizontal scrolling.

Starting URL: https://dr-elsagher.com

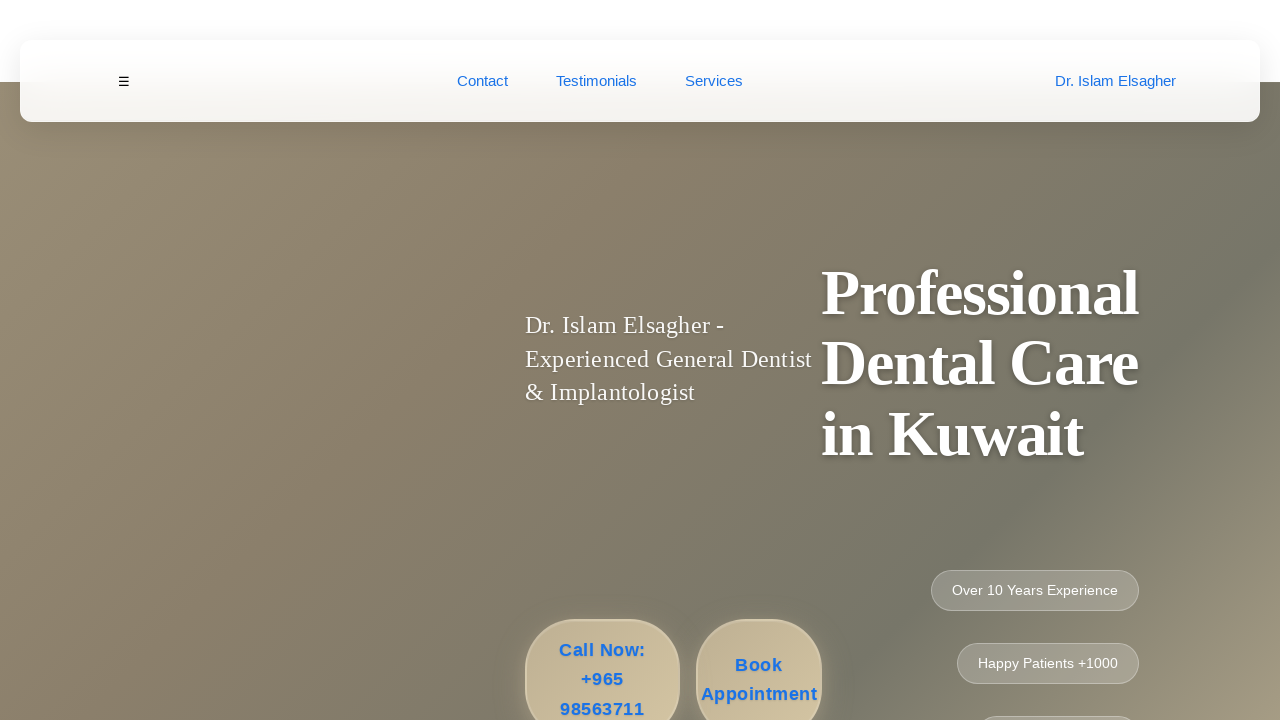

Set viewport to Samsung Galaxy S21 dimensions (360x800)
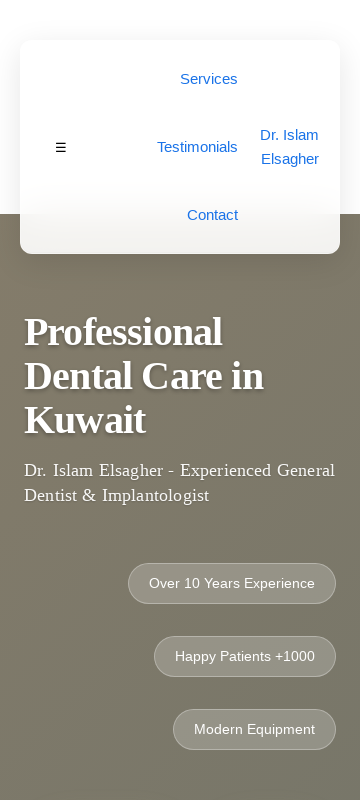

Page loaded with networkidle state
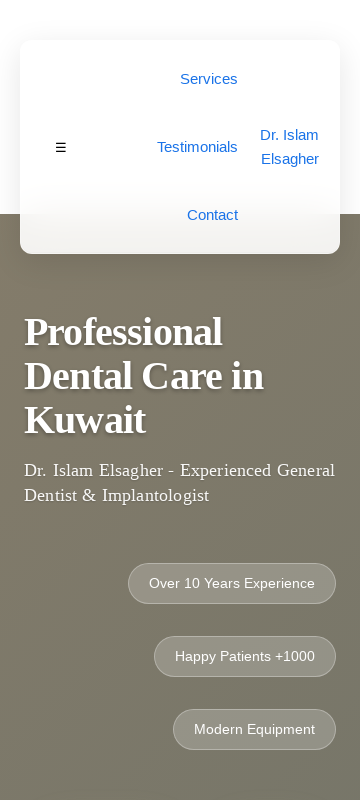

Header element is visible
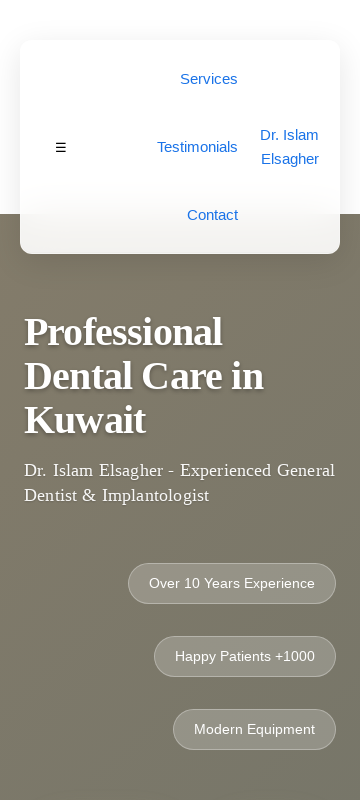

Main content element is visible
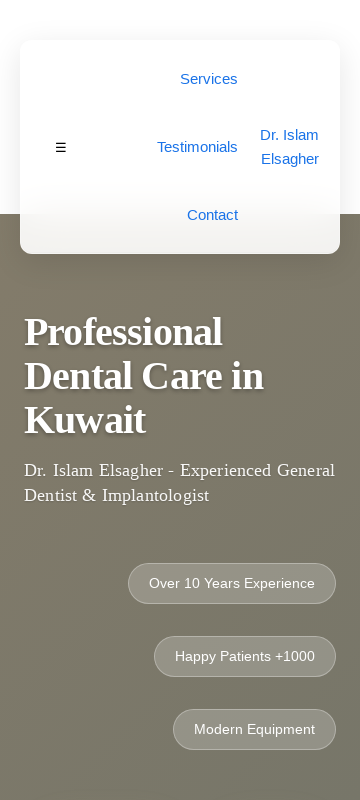

Retrieved body scroll width: 360px
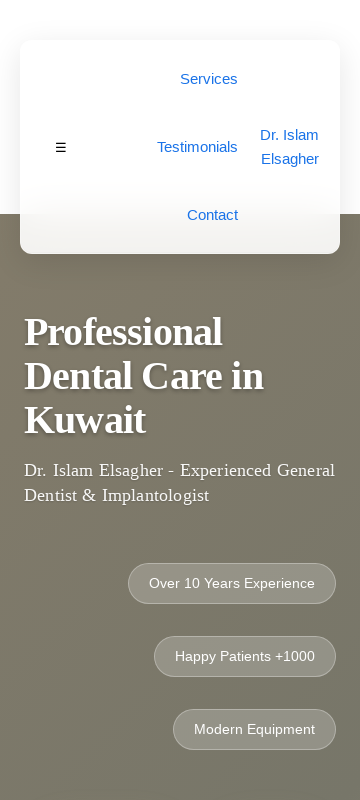

Verified no horizontal scrolling - body width within acceptable range
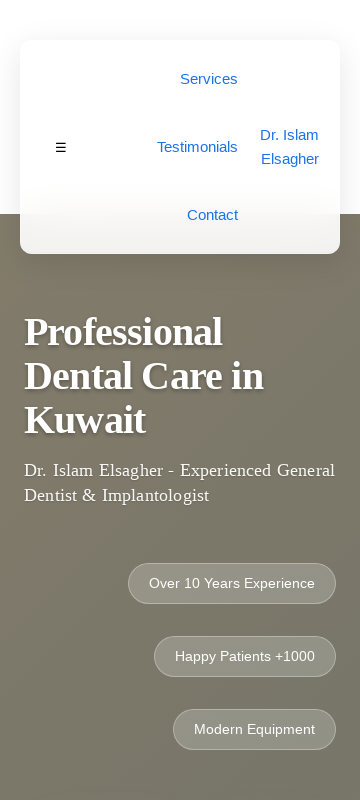

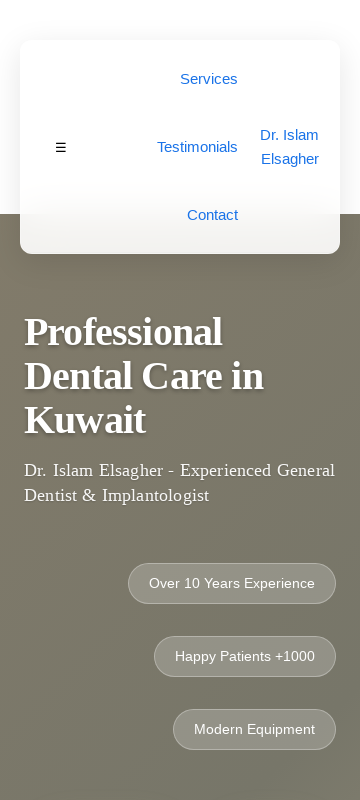